Enters only a name in the feedback form, submits it, then clicks the Yes button to confirm and verifies the thank you message includes the entered name.

Starting URL: https://uljanovs.github.io/site/tasks/provide_feedback

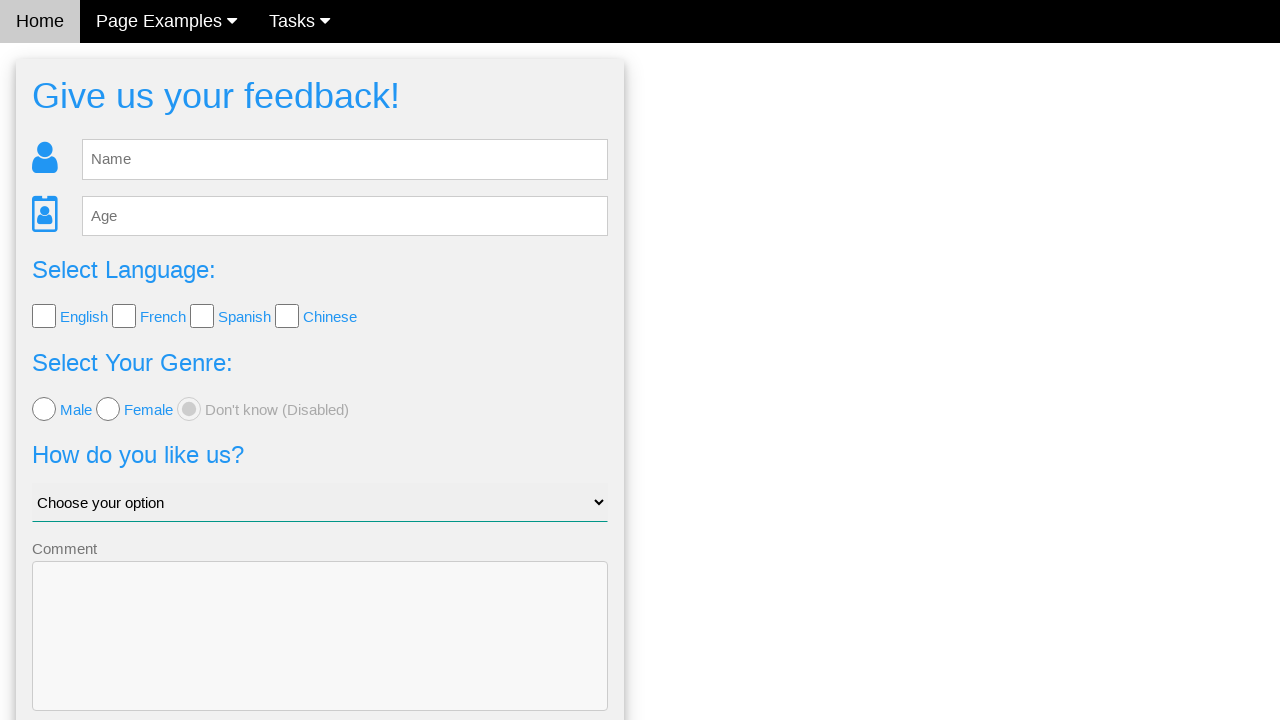

Entered 'Ivan' in the name field on #fb_name
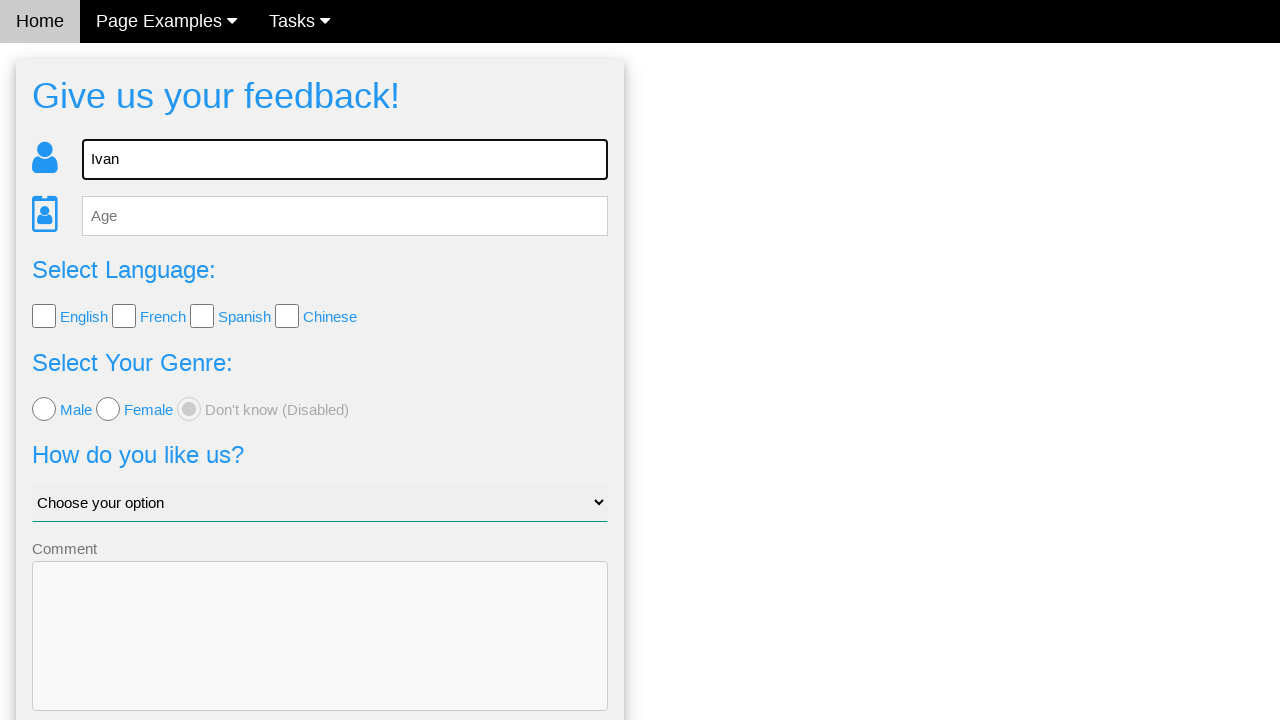

Clicked Send button to submit feedback form at (320, 656) on .w3-btn-block
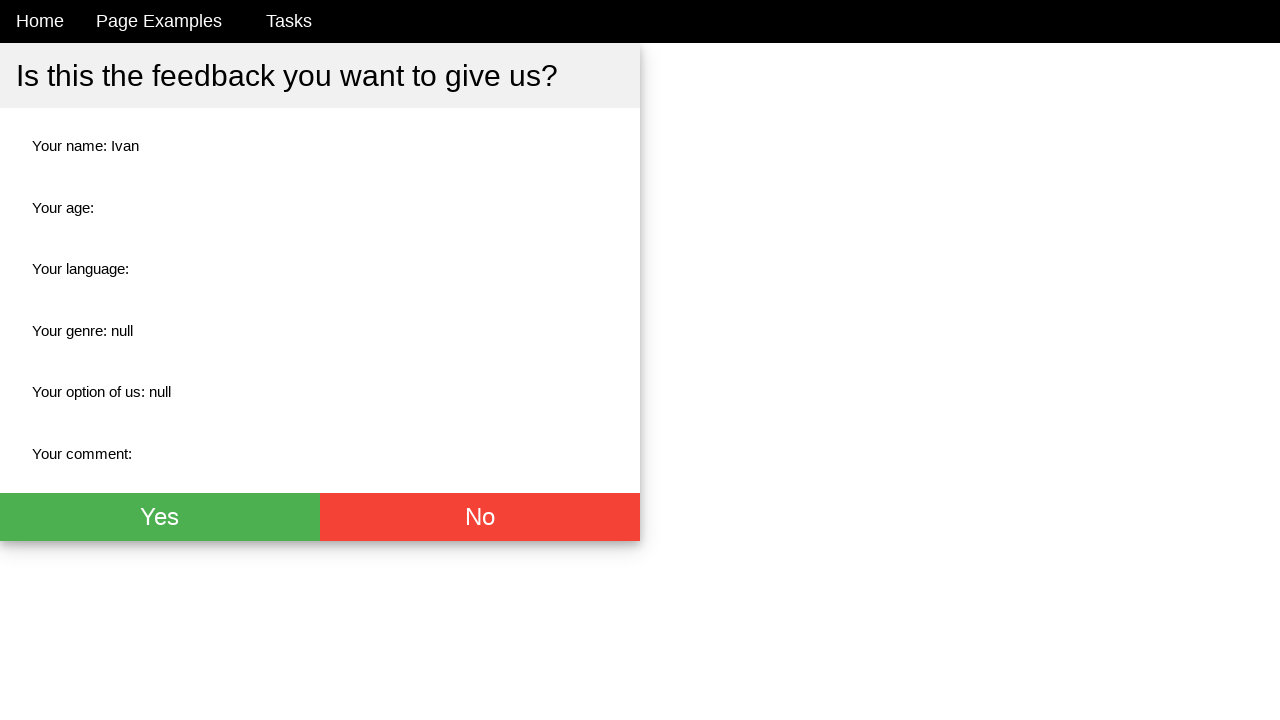

Confirmation page loaded with Yes button
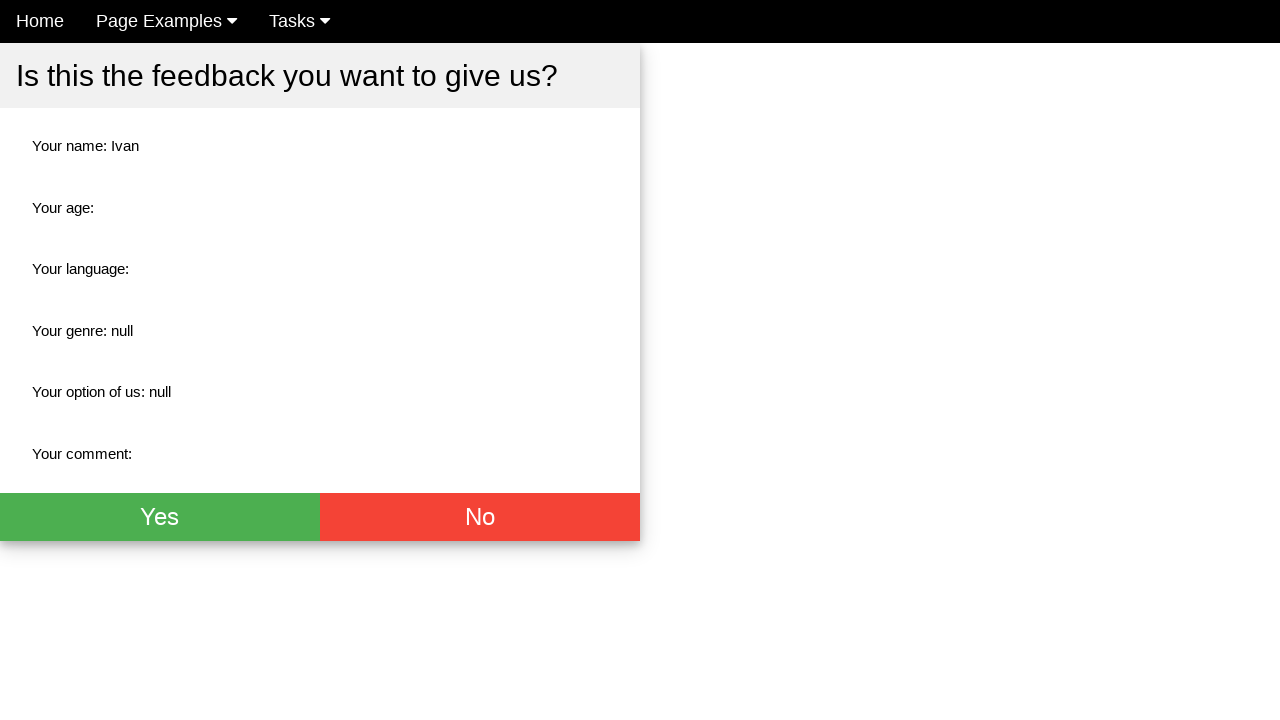

Clicked Yes button to confirm submission at (160, 517) on .w3-green
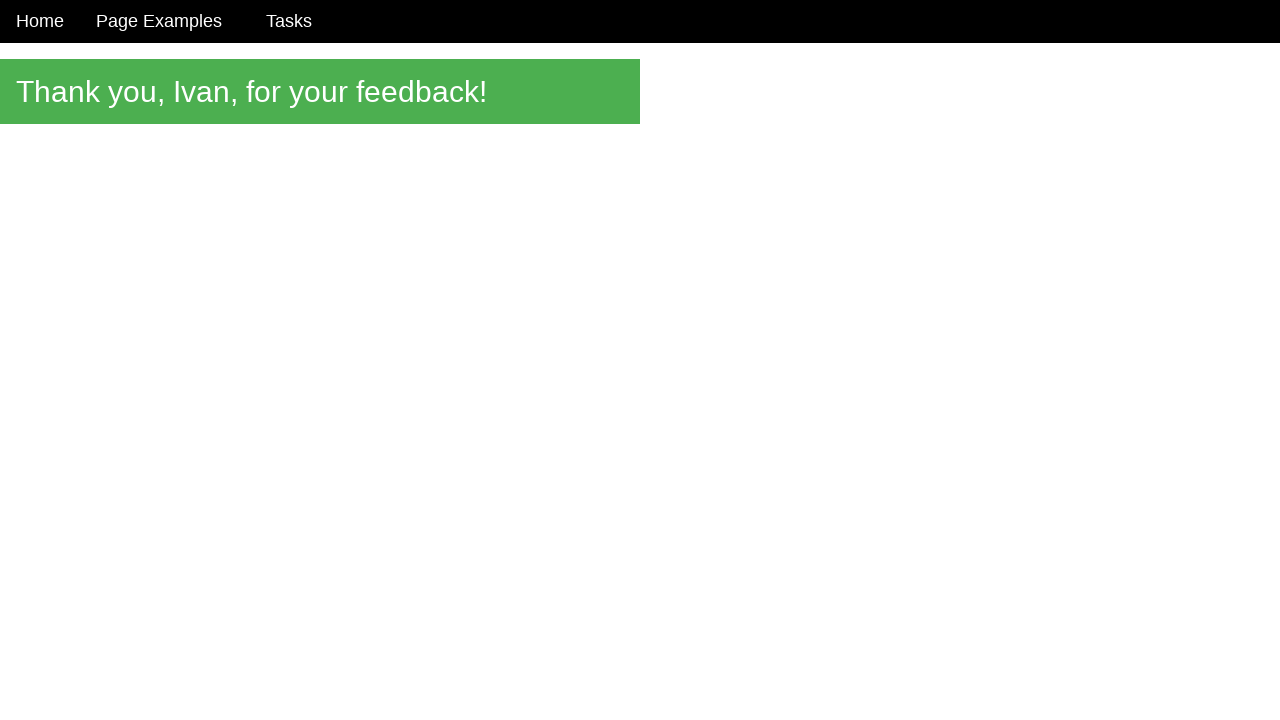

Thank you message displayed with entered name
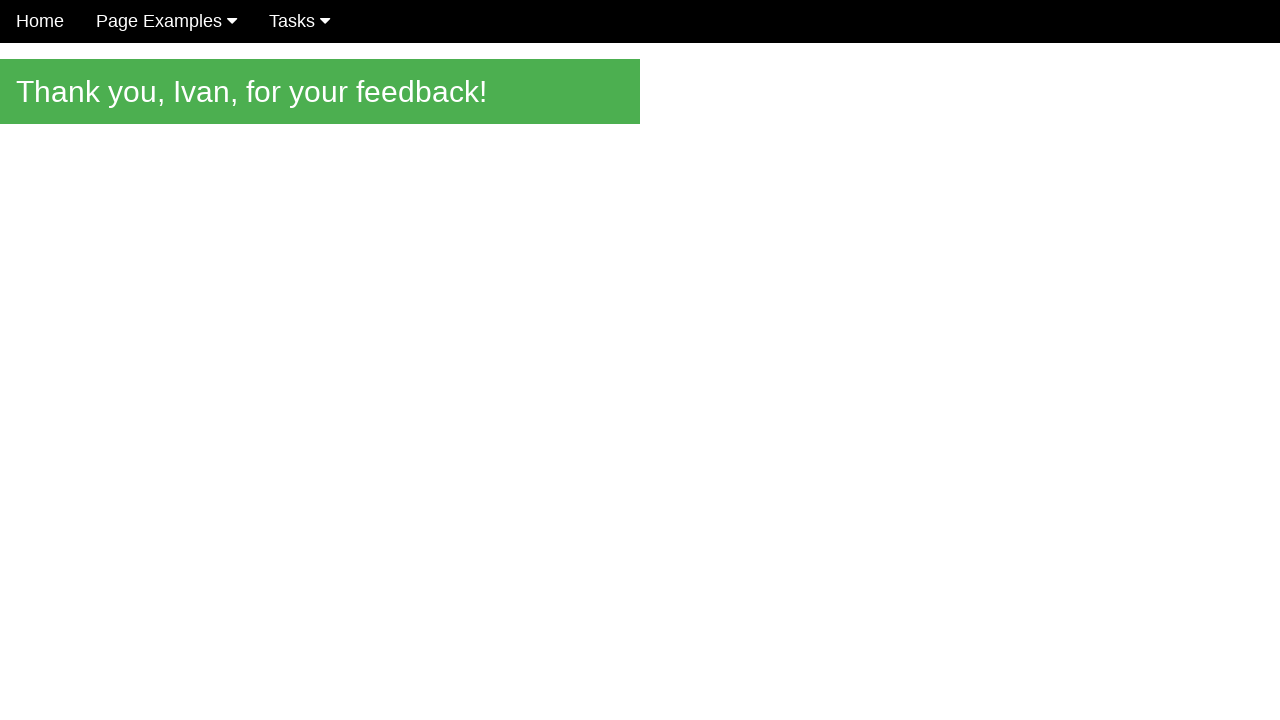

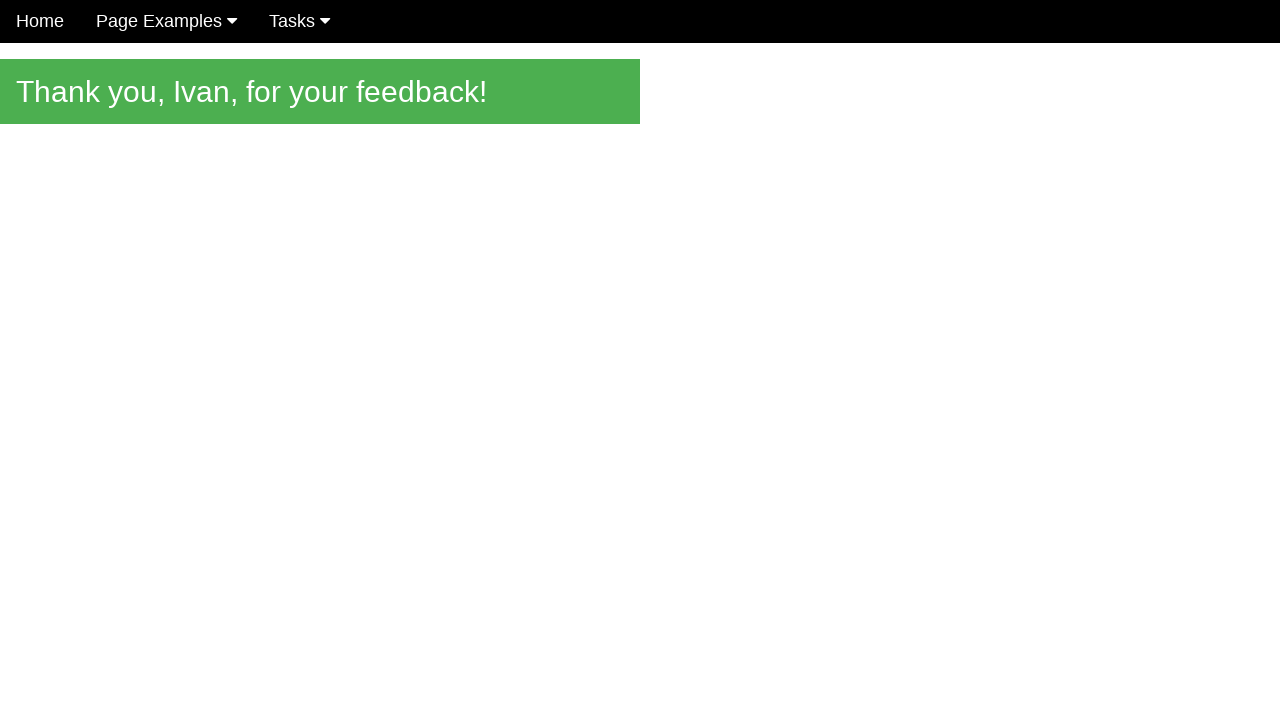